Tests login form validation when both username and password fields are empty, verifying the error message and error icon functionality

Starting URL: https://www.saucedemo.com

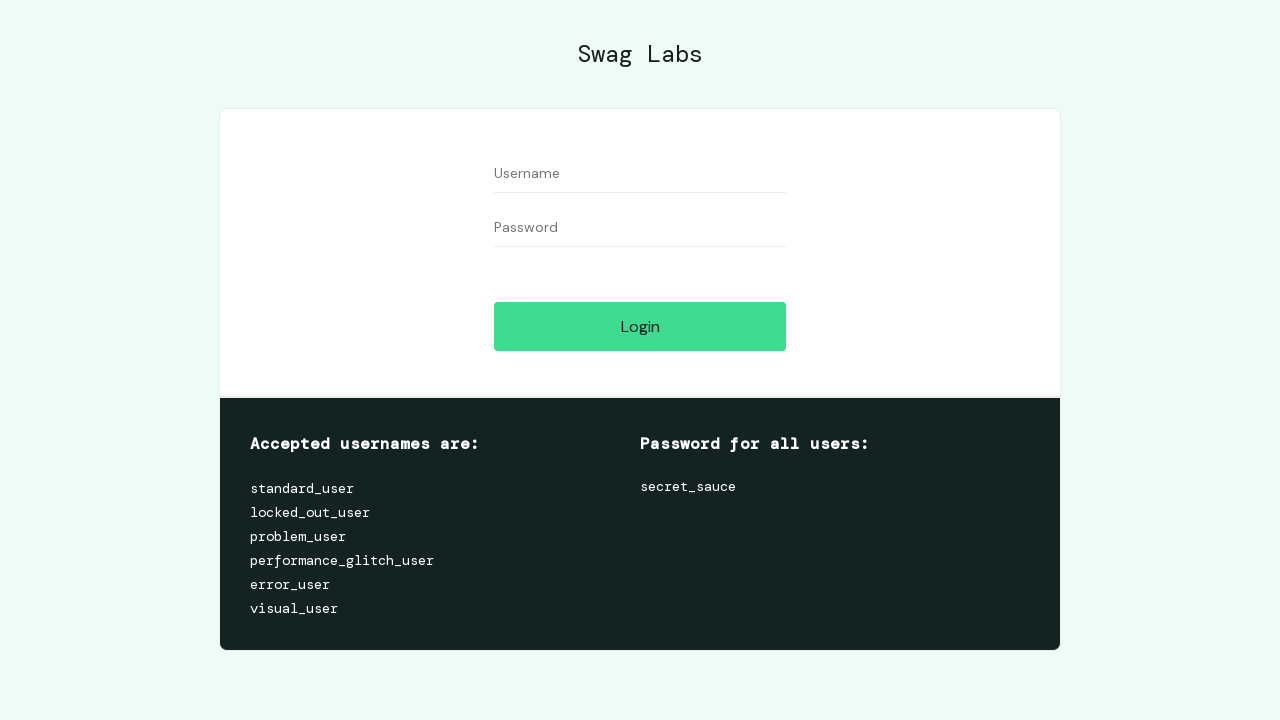

Username field loaded
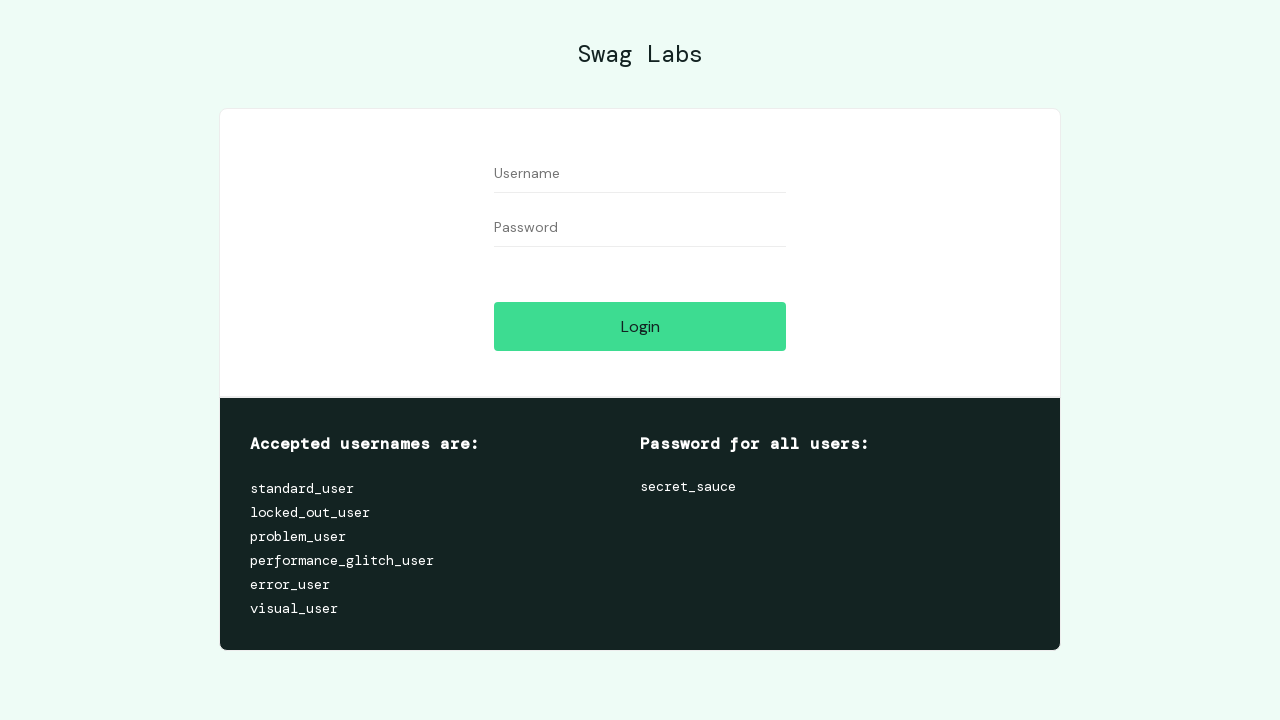

Password field loaded
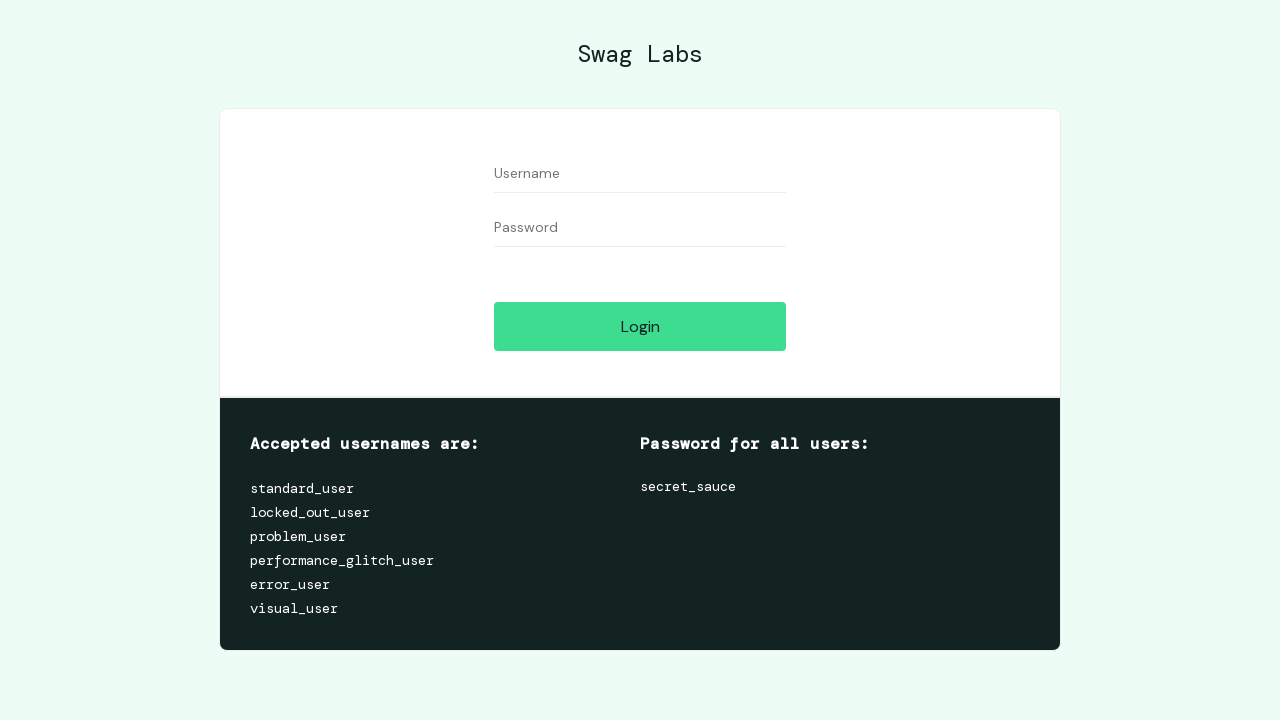

Login button loaded
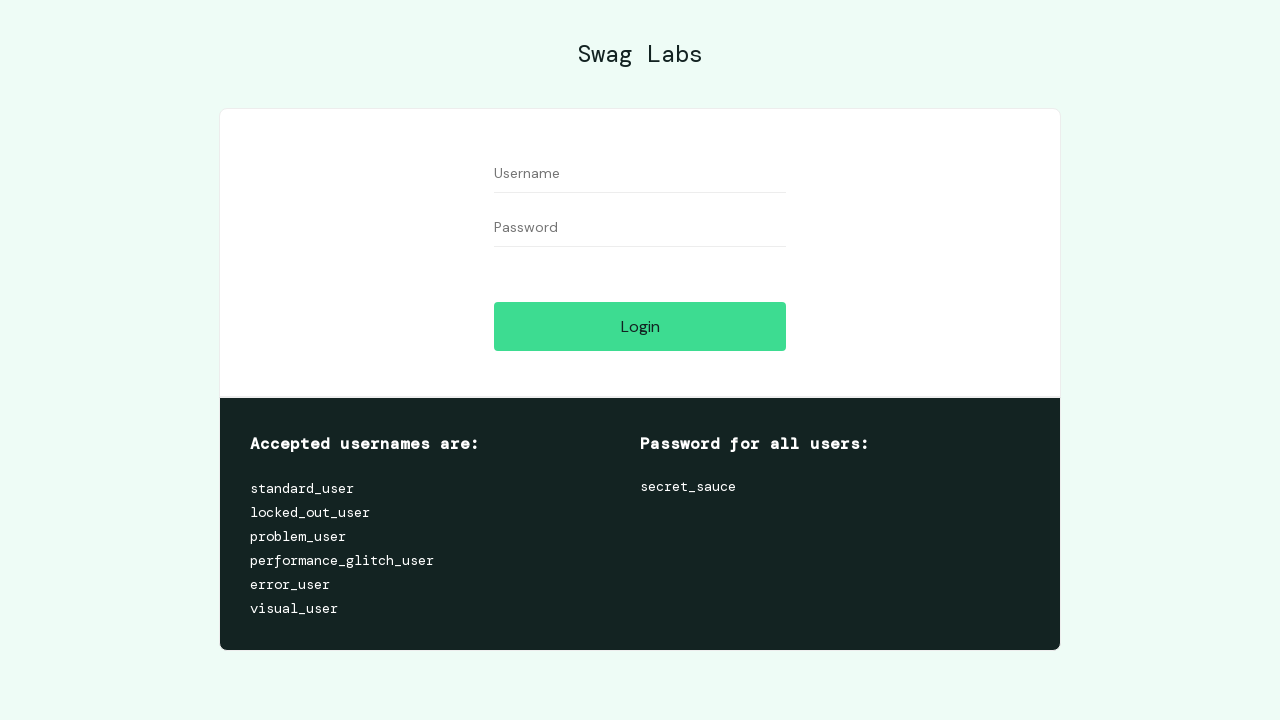

Clicked login button with both username and password fields empty at (640, 326) on #login-button
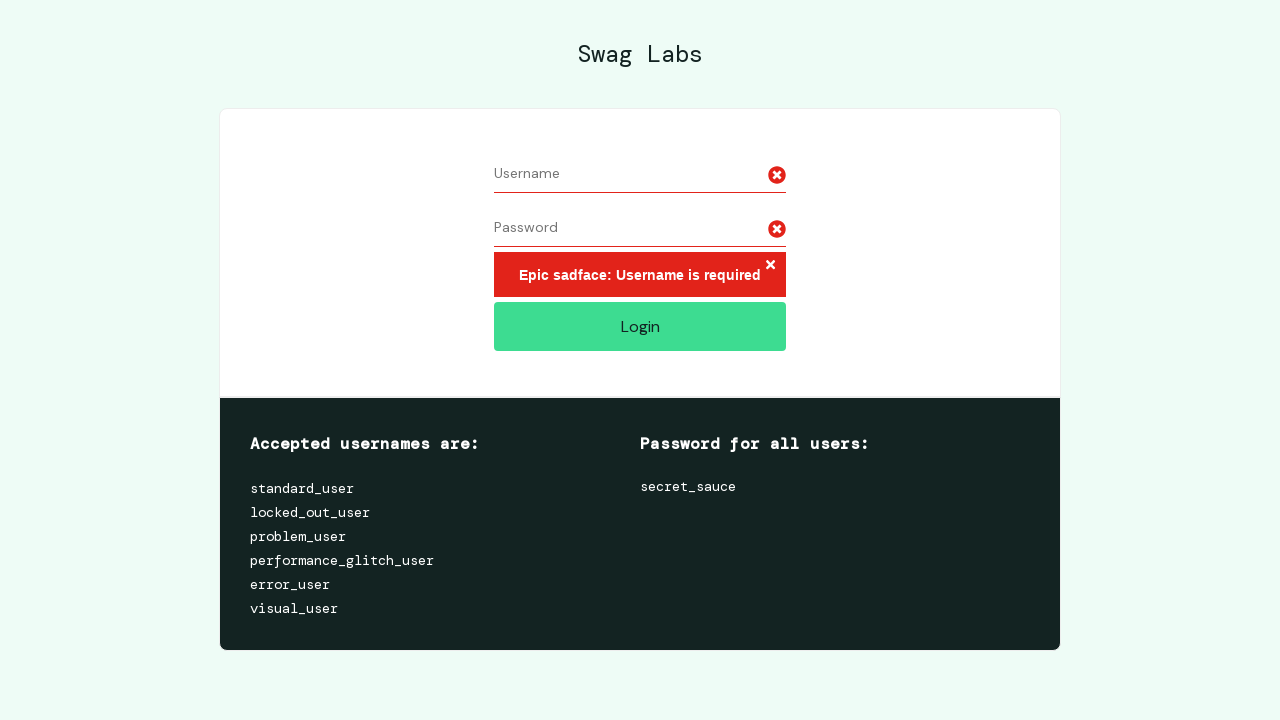

Located error message element
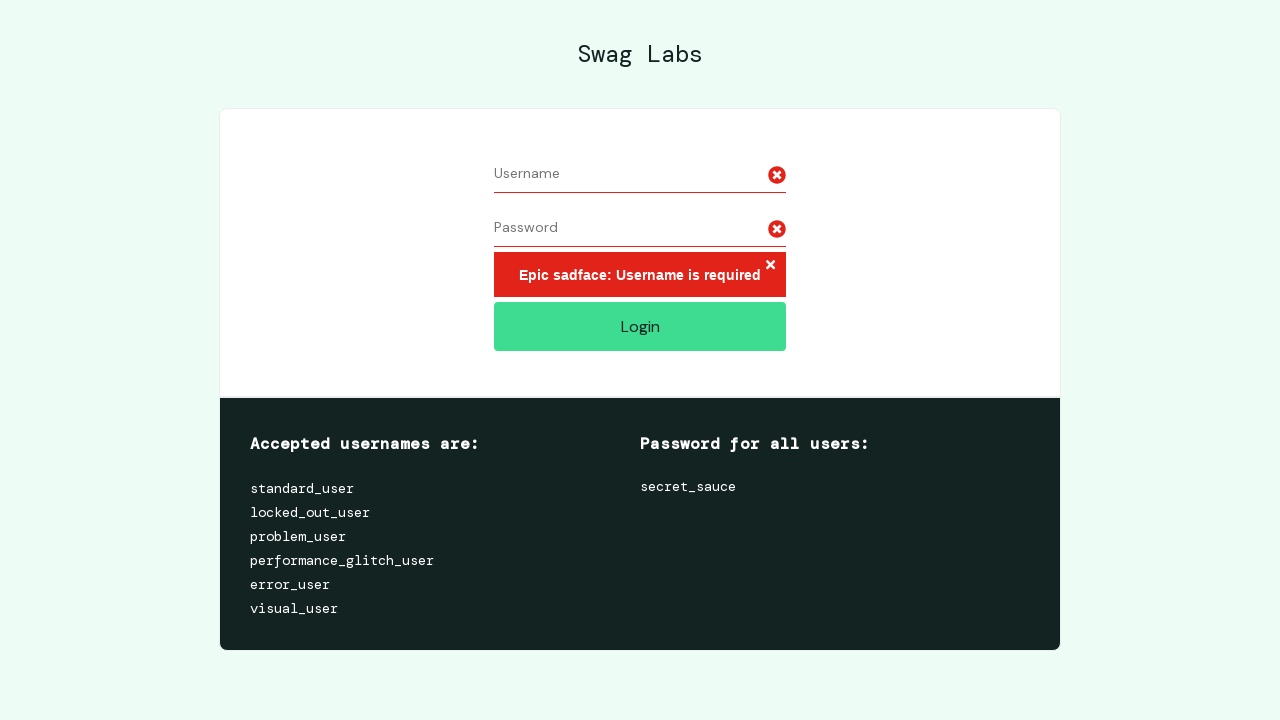

Error icon appeared on screen
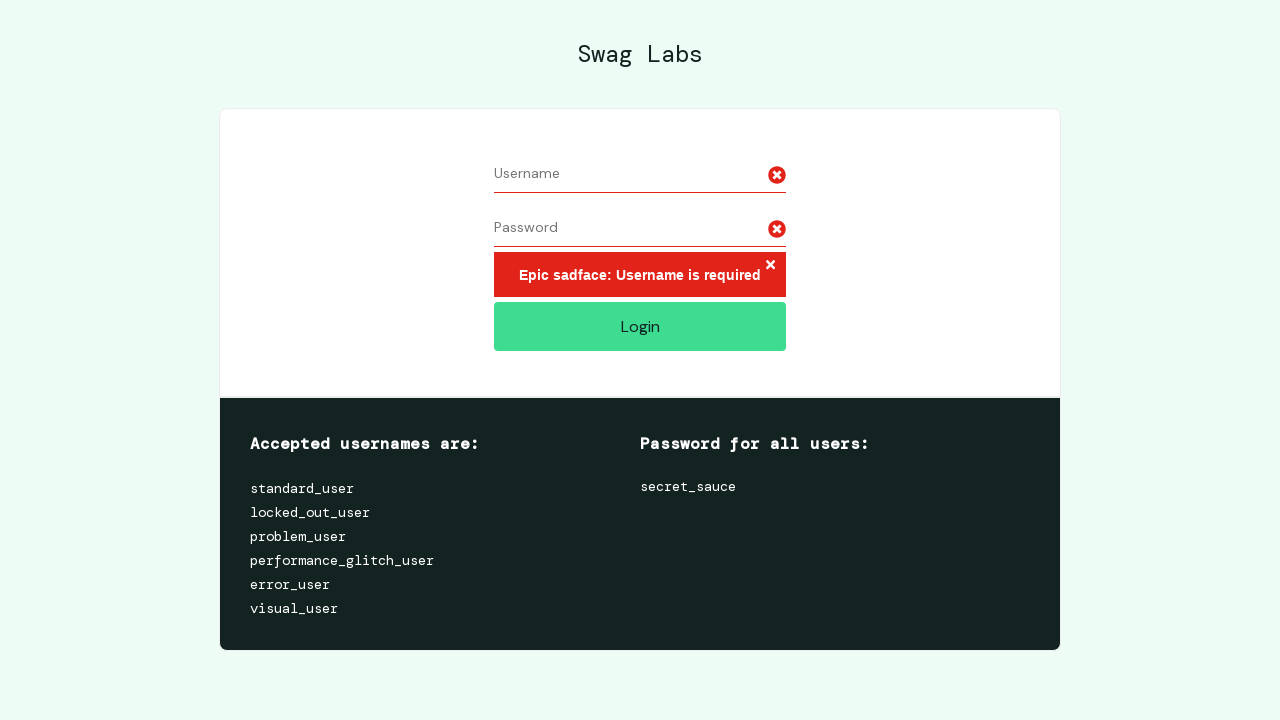

Clicked error icon to dismiss the error message at (770, 266) on .error-button
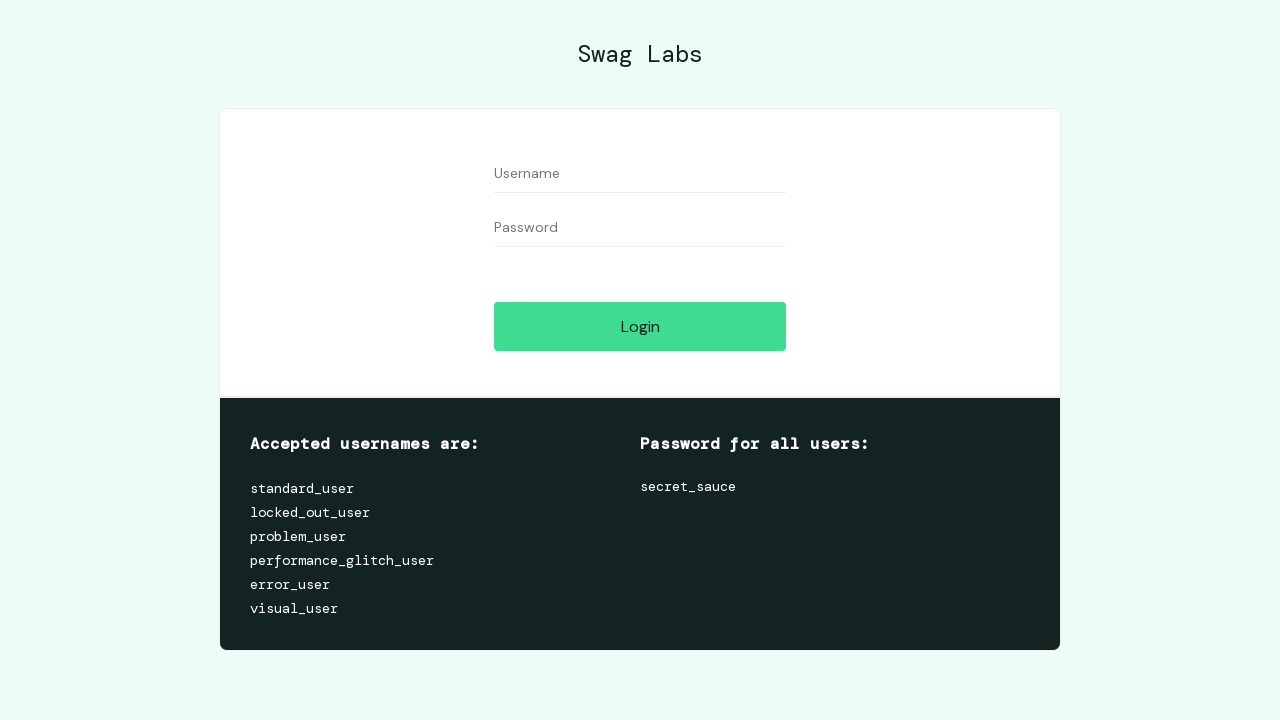

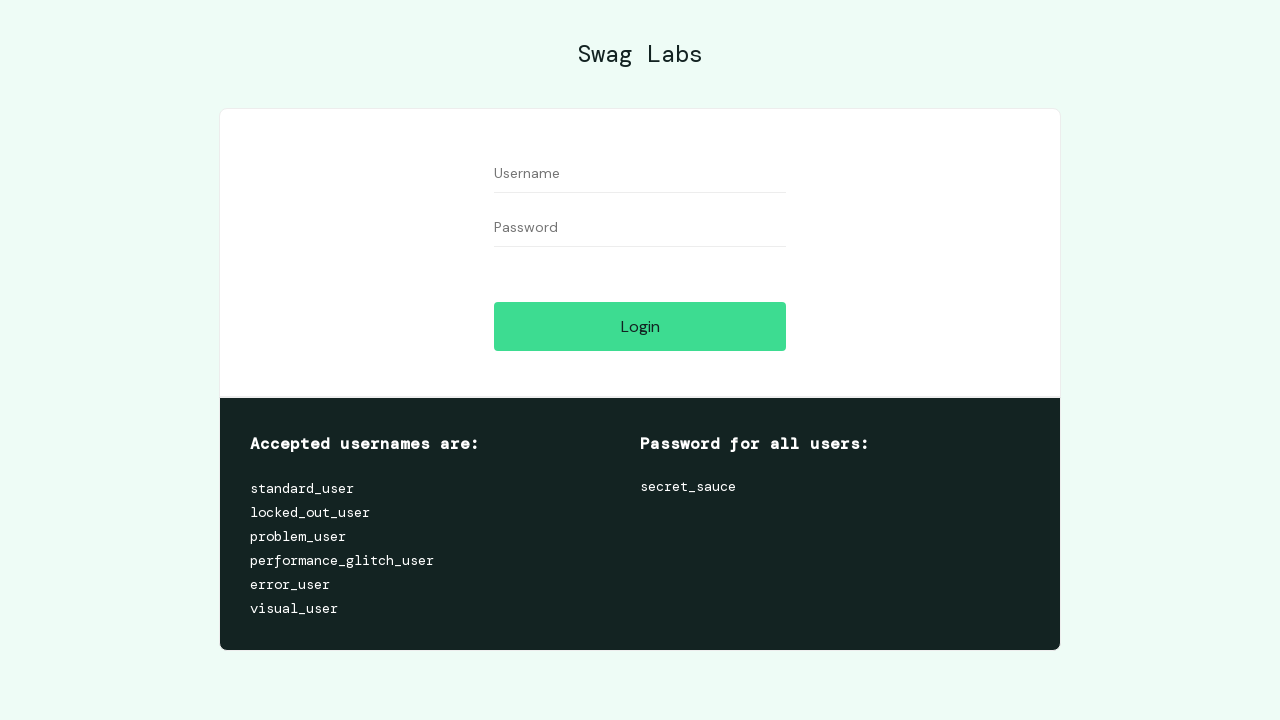